Tests form filling with keyboard shortcuts to copy text from one field and paste it into another field

Starting URL: https://demoqa.com/text-box

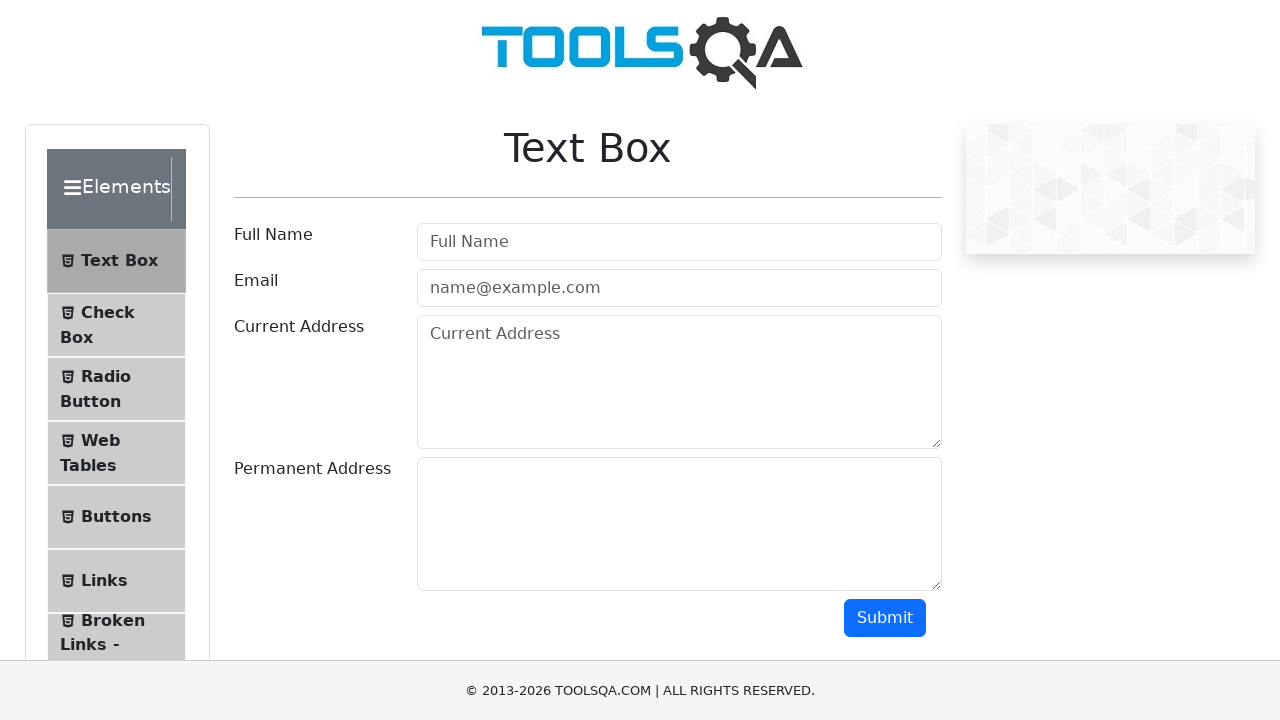

Filled Full Name field with 'ABC' on input[placeholder='Full Name']
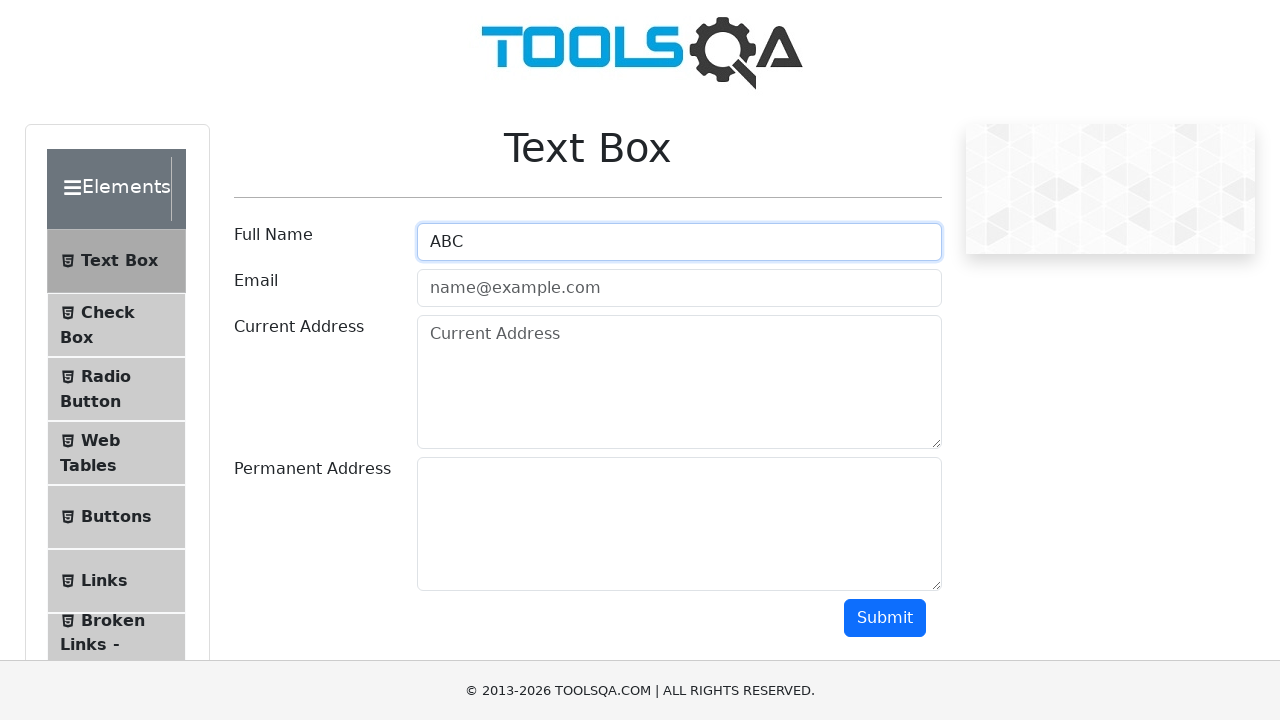

Filled Email field with 'name@ex.com' on input[placeholder='name@example.com']
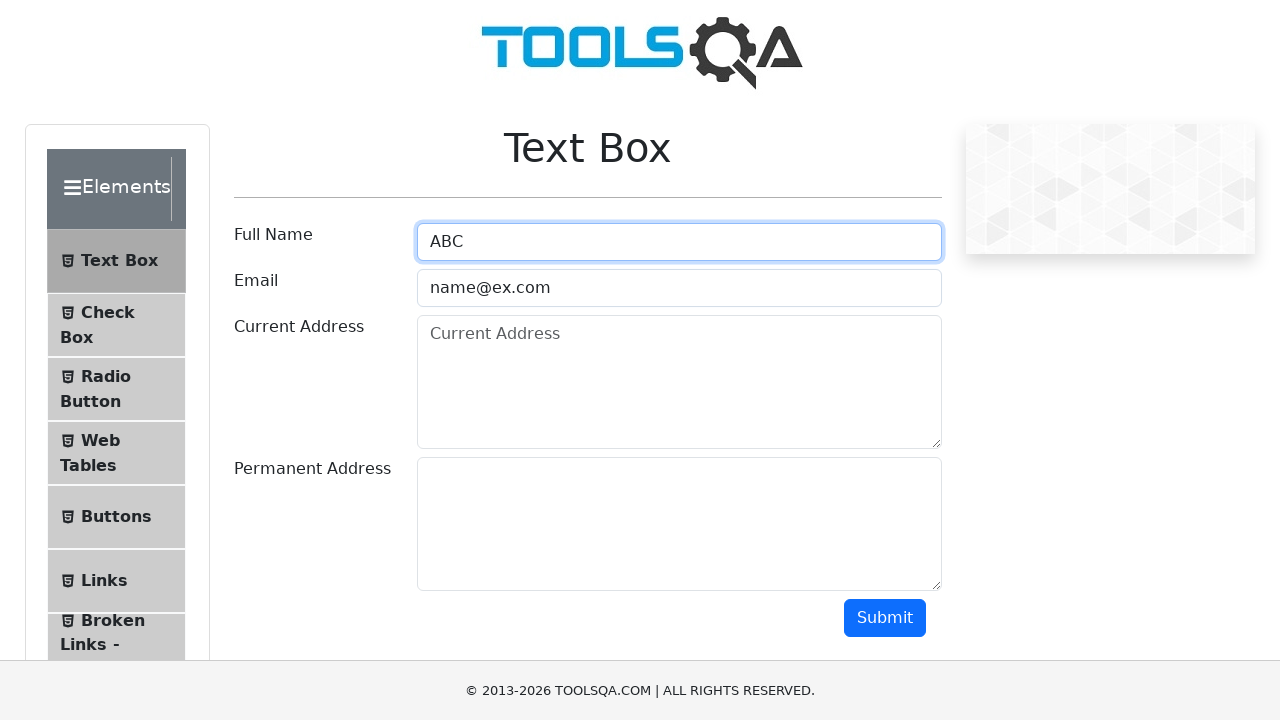

Filled Current Address field with 'At post Kisrul' on textarea[placeholder='Current Address']
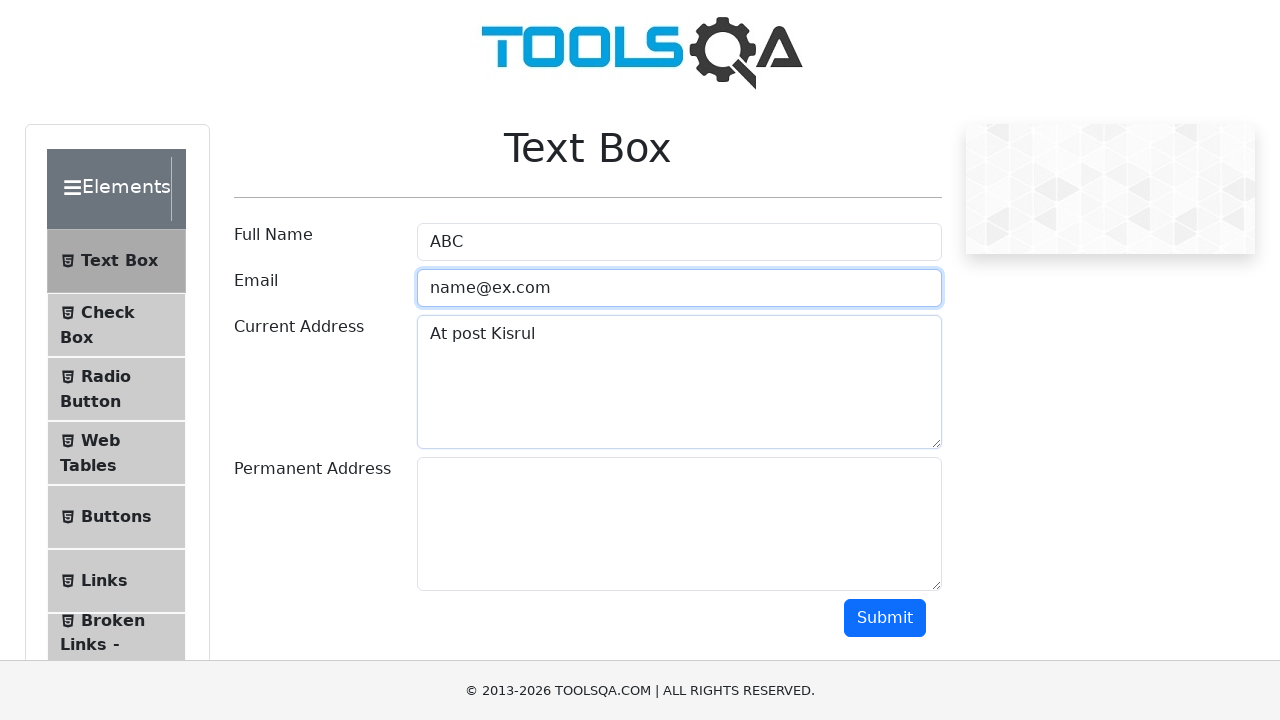

Focused on Current Address field on textarea[placeholder='Current Address']
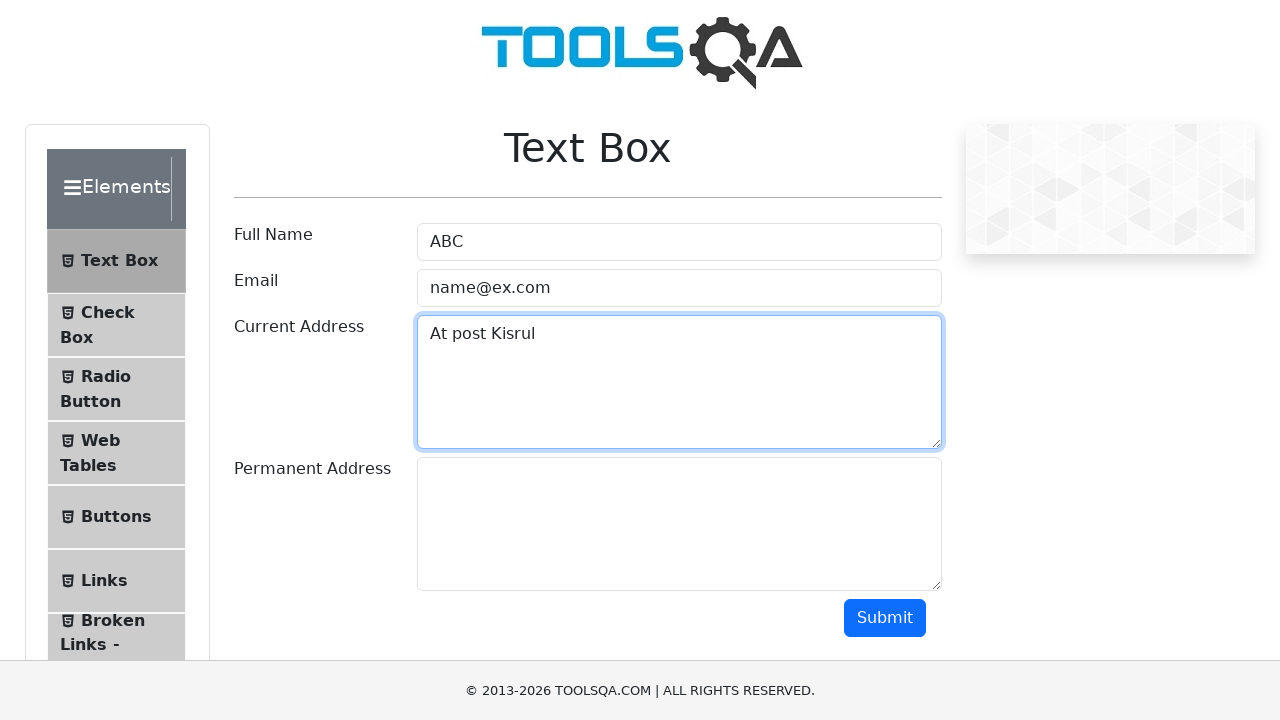

Selected all text in Current Address field using Ctrl+A
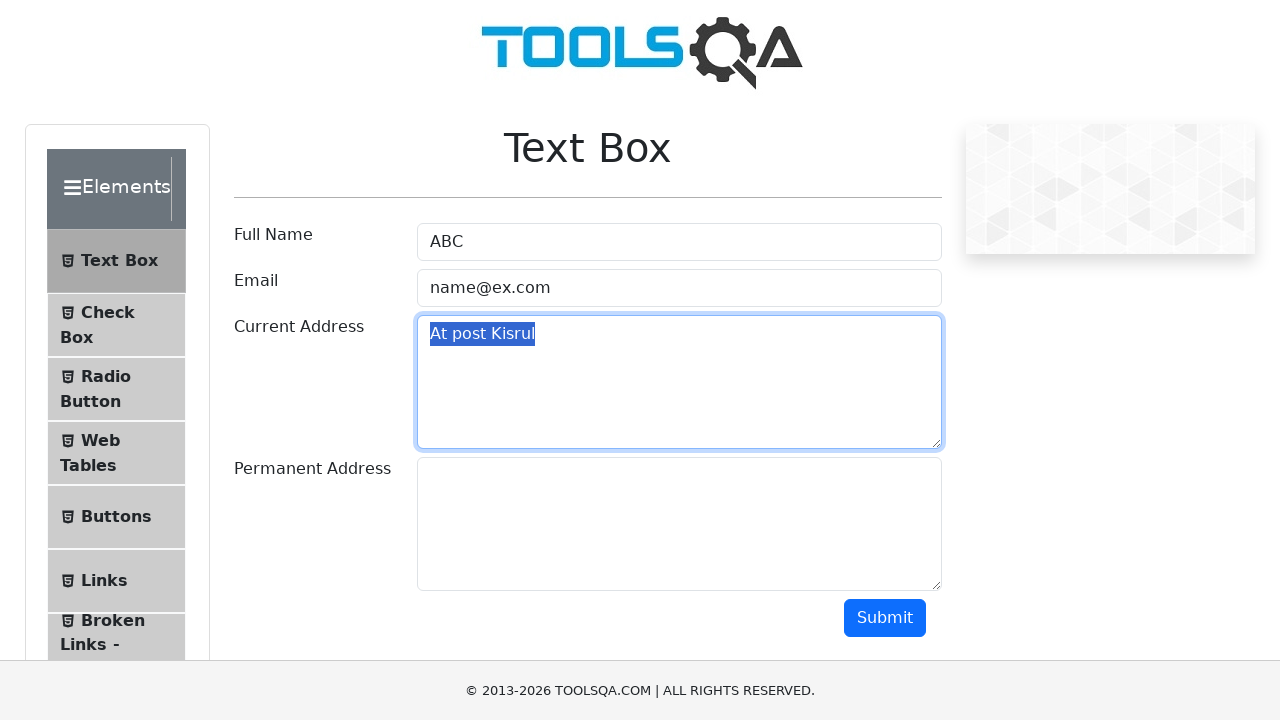

Copied selected text from Current Address field using Ctrl+C
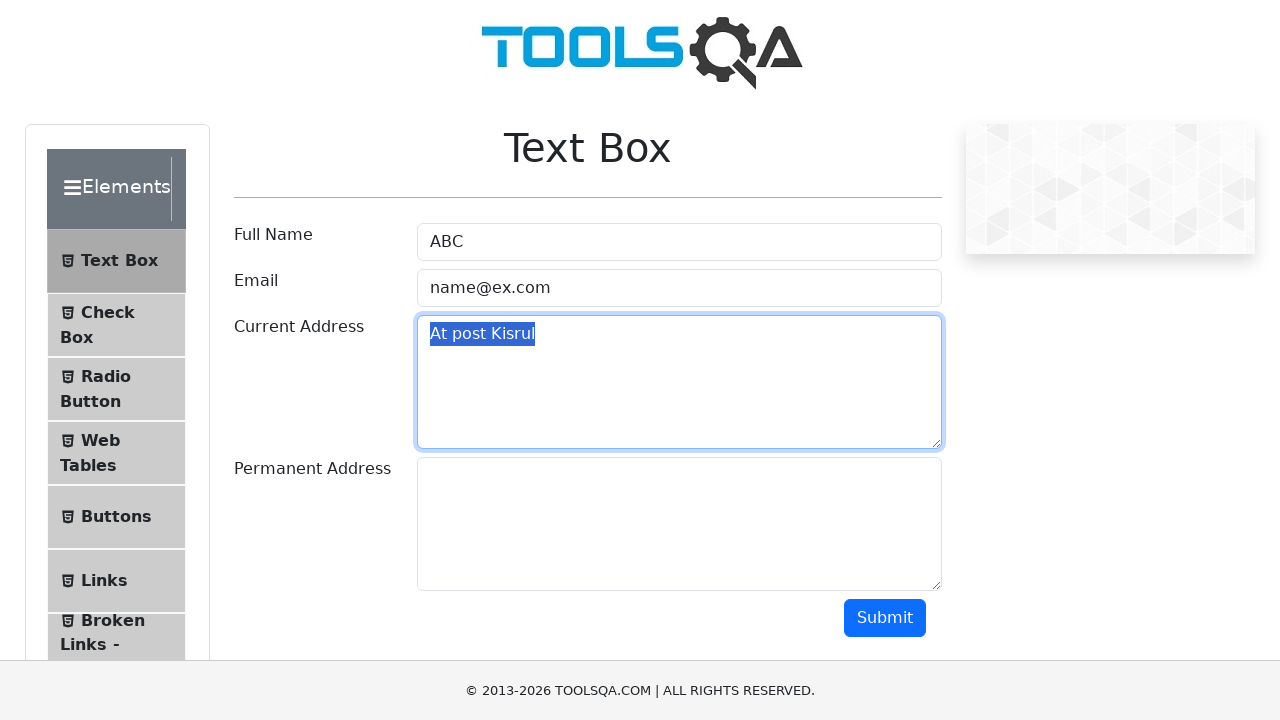

Tabbed to Permanent Address field
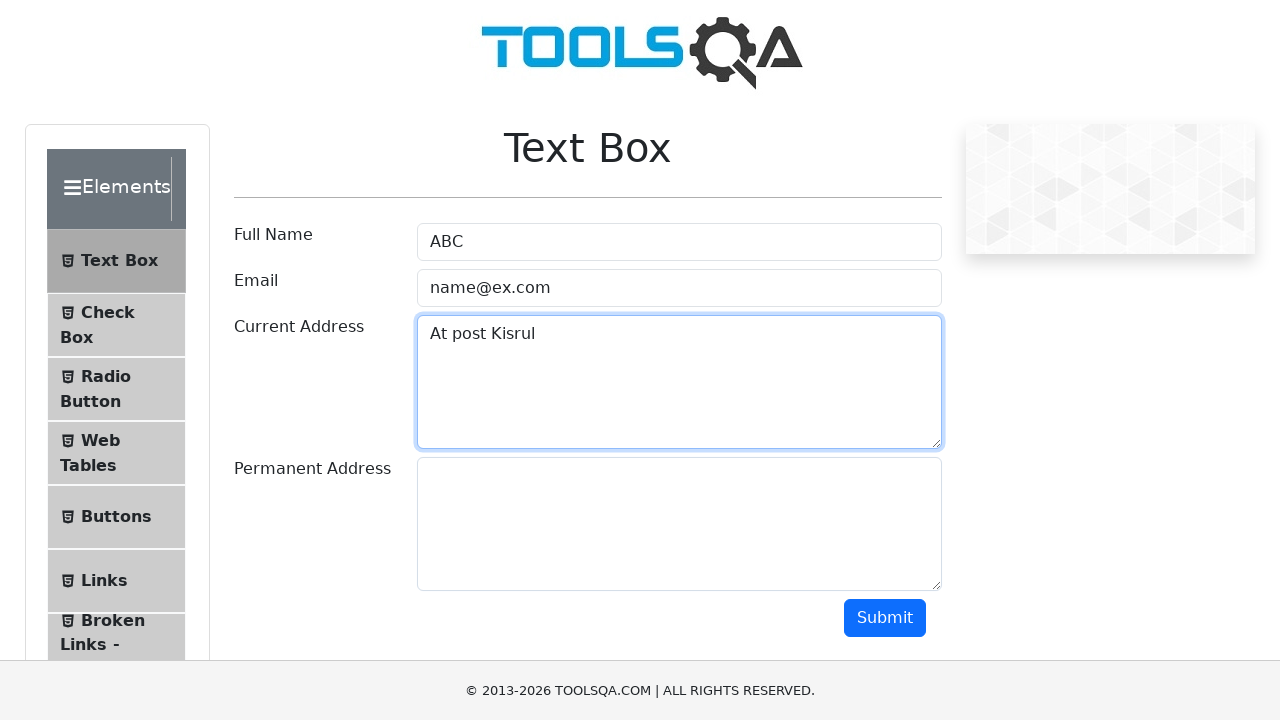

Pasted copied text into Permanent Address field using Ctrl+V
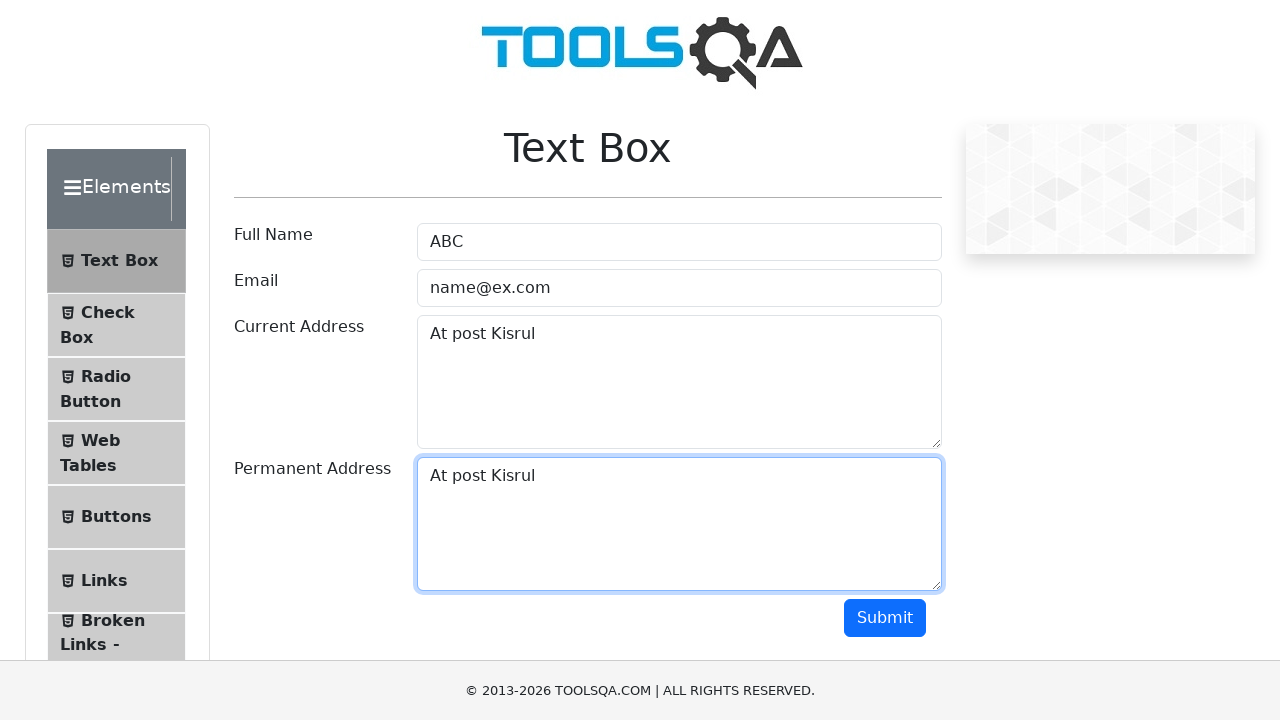

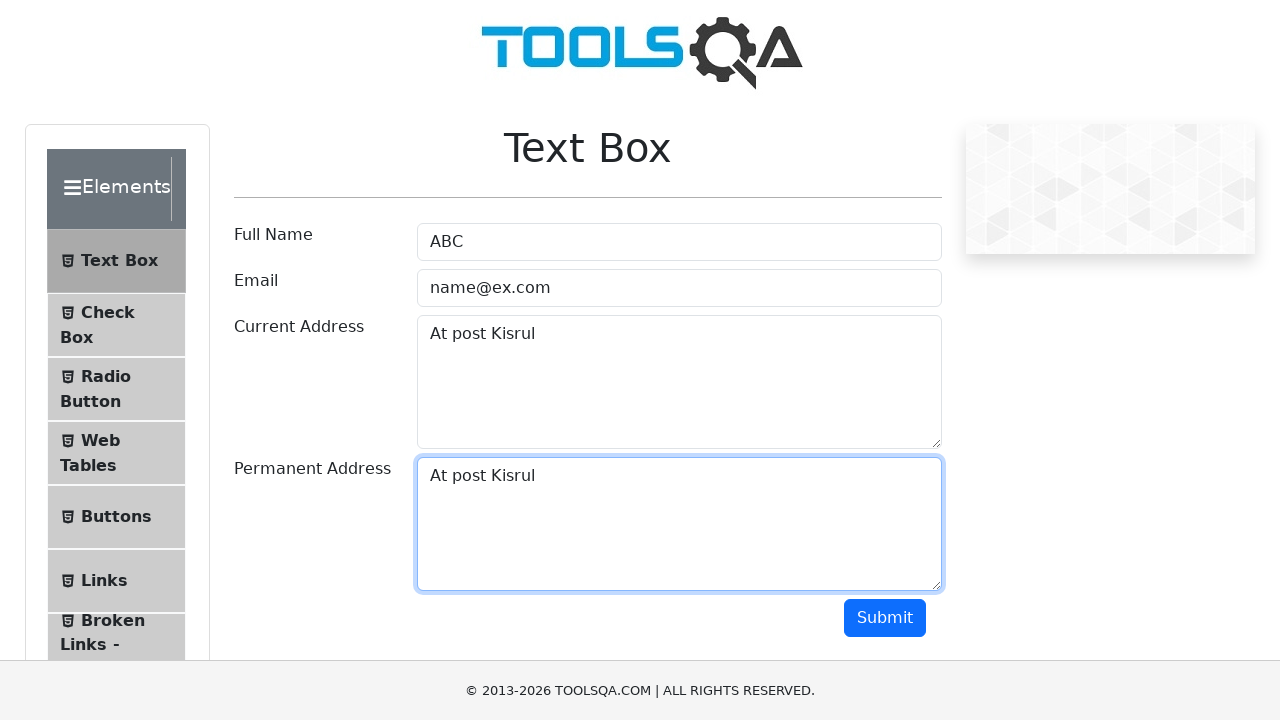